Searches for "phone" using the search box and verifies that products are found in the search results

Starting URL: https://www.testotomasyonu.com

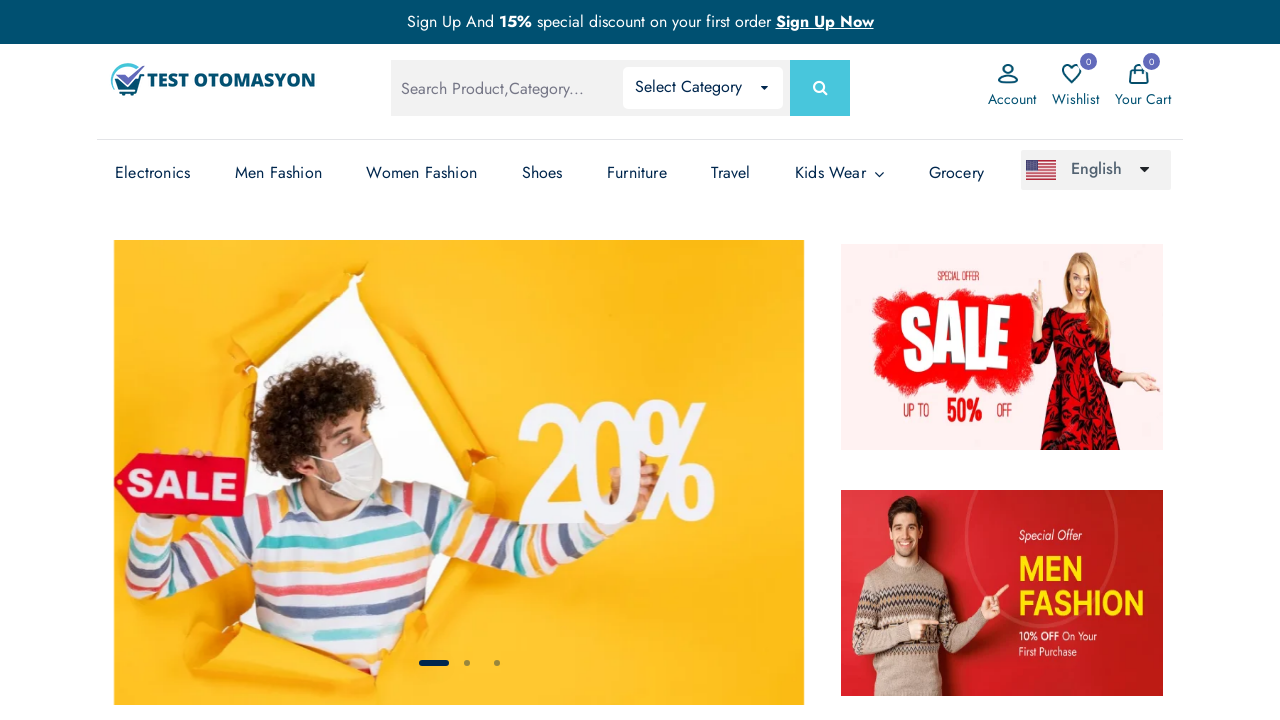

Filled search box with 'phone' on #global-search
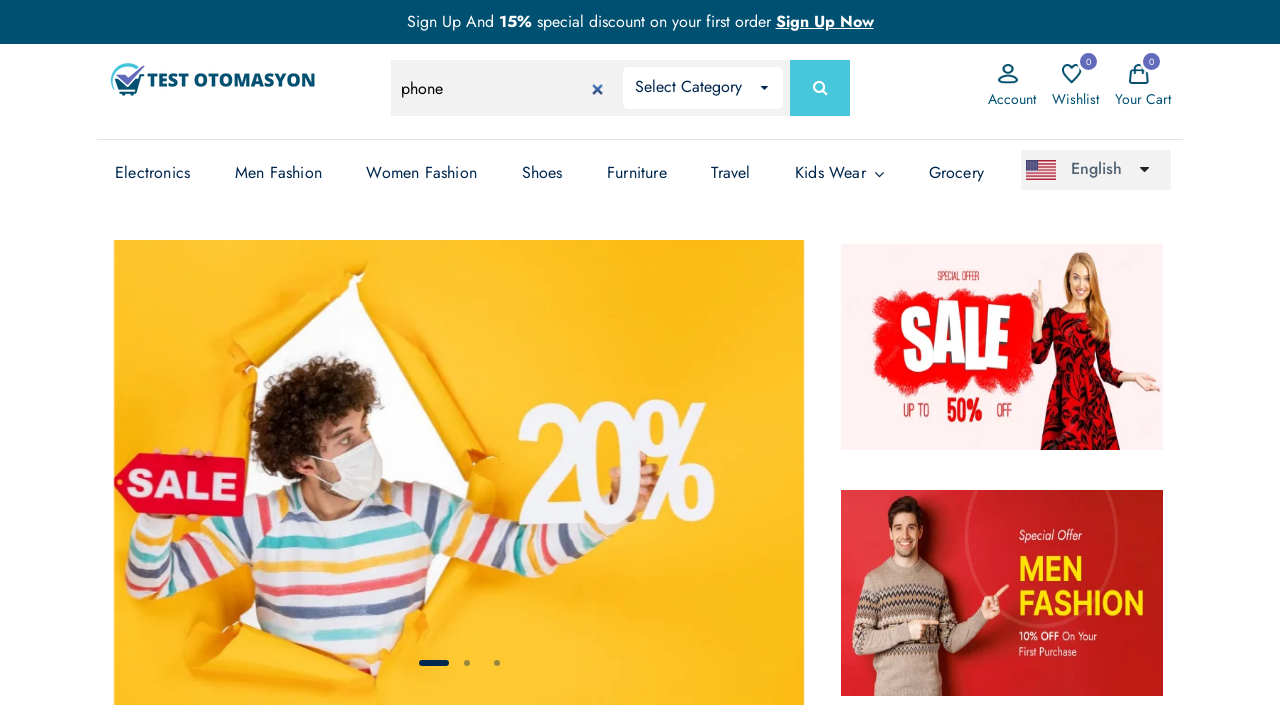

Submitted search by pressing Enter on #global-search
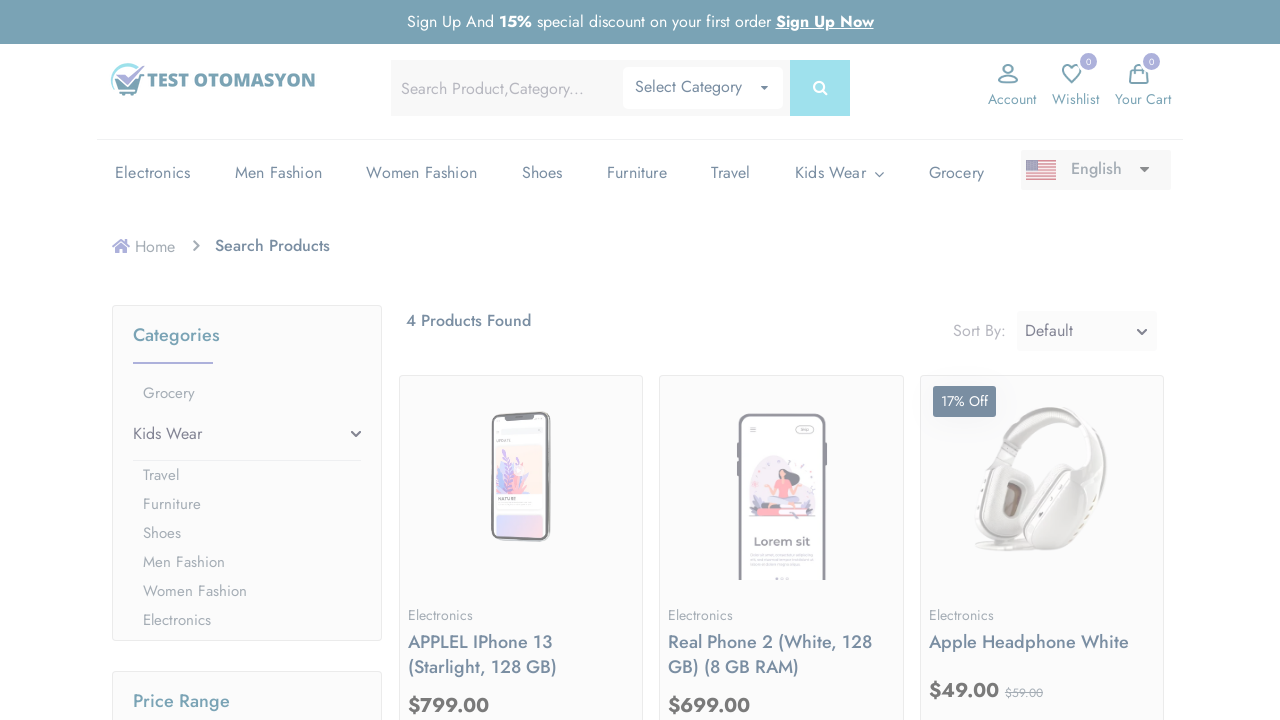

Search results page loaded with product elements
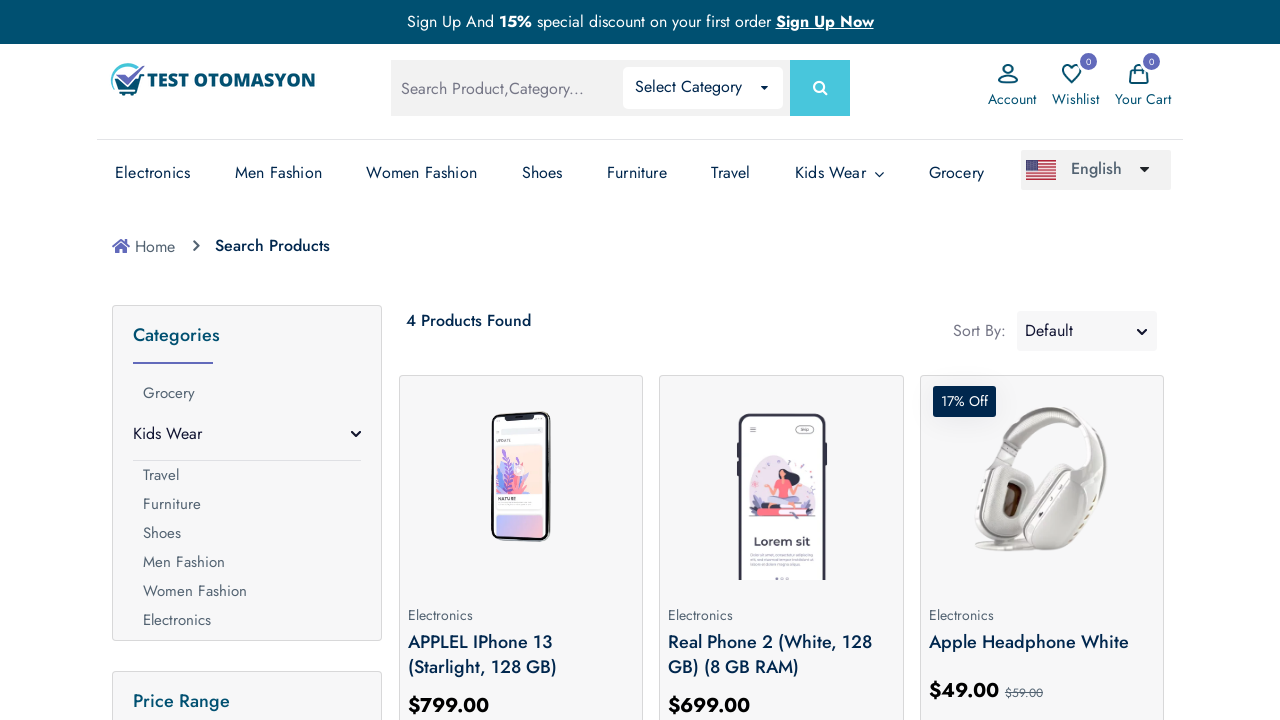

Counted 4 products in search results
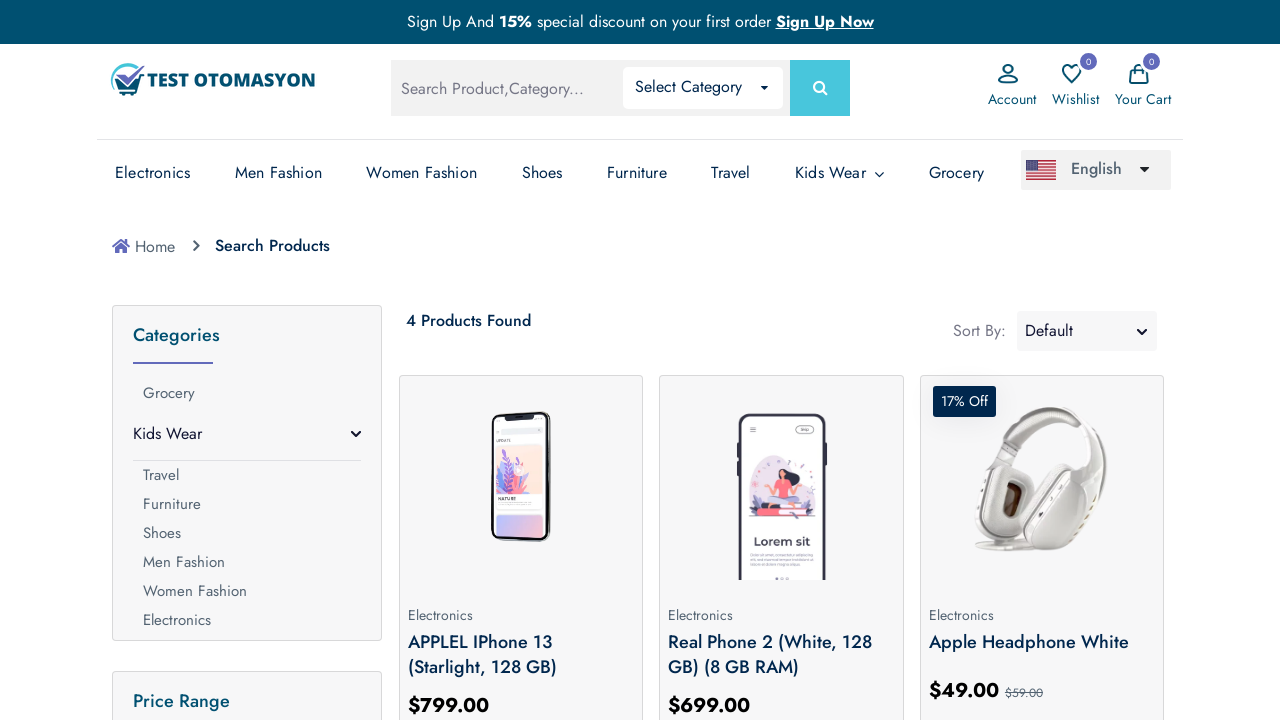

Verified that at least one product was found in search results
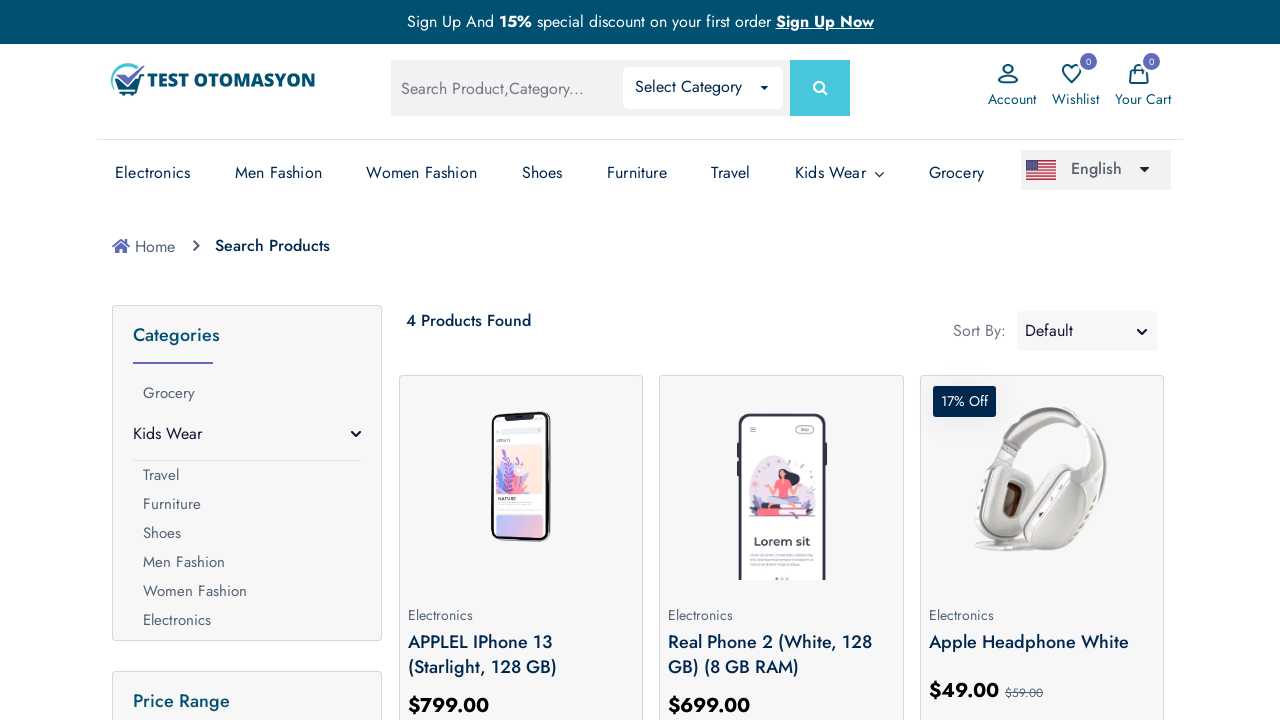

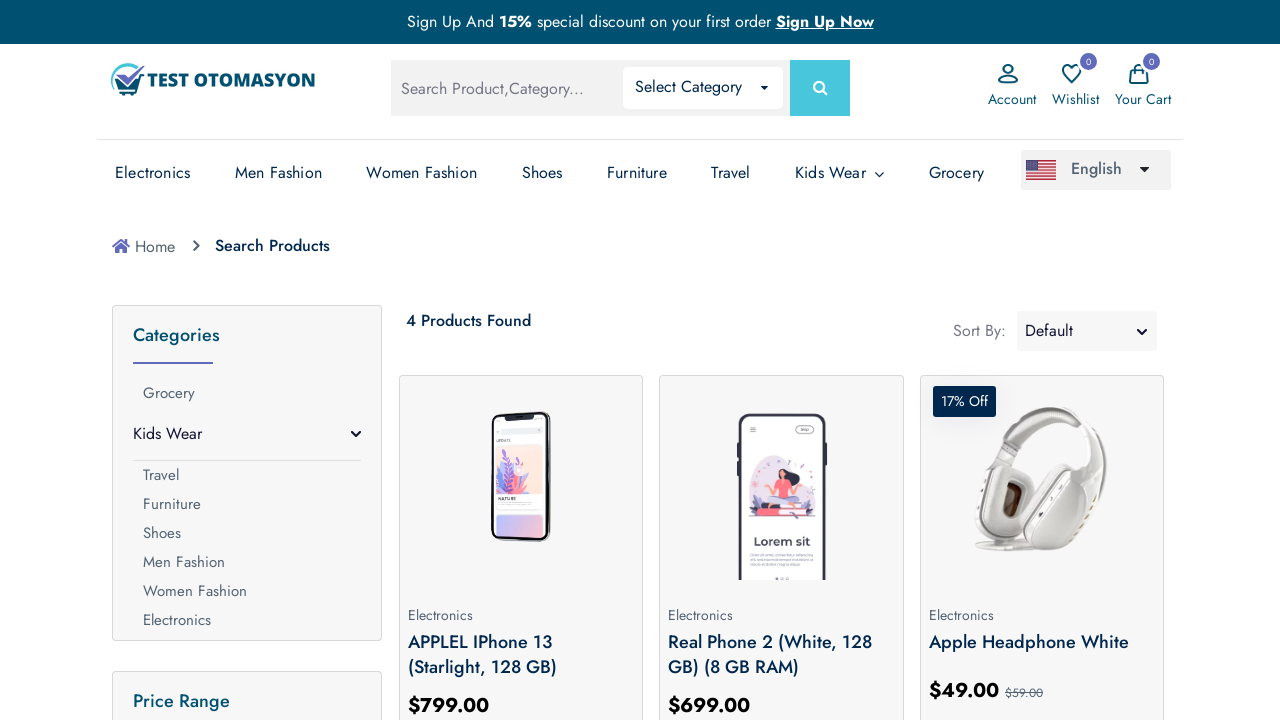